Tests pressing the tab key without targeting a specific element and verifies the page displays the correct key press result

Starting URL: http://the-internet.herokuapp.com/key_presses

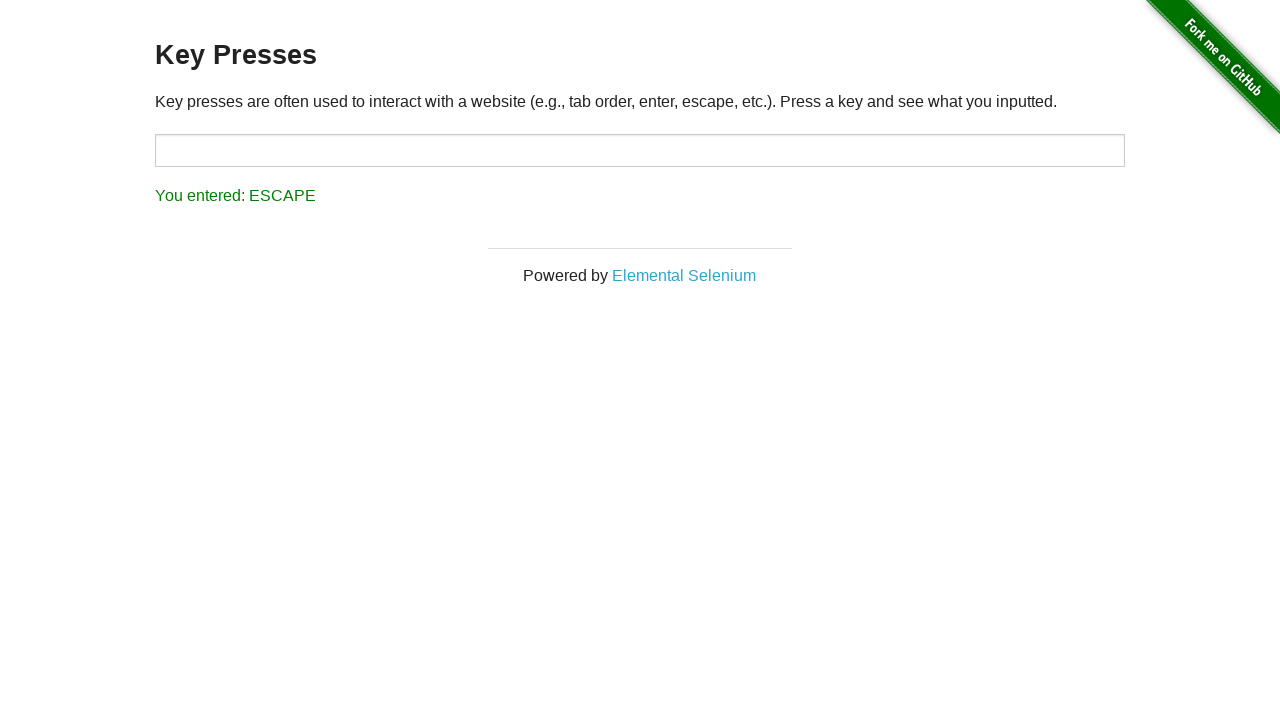

Pressed Tab key on the page
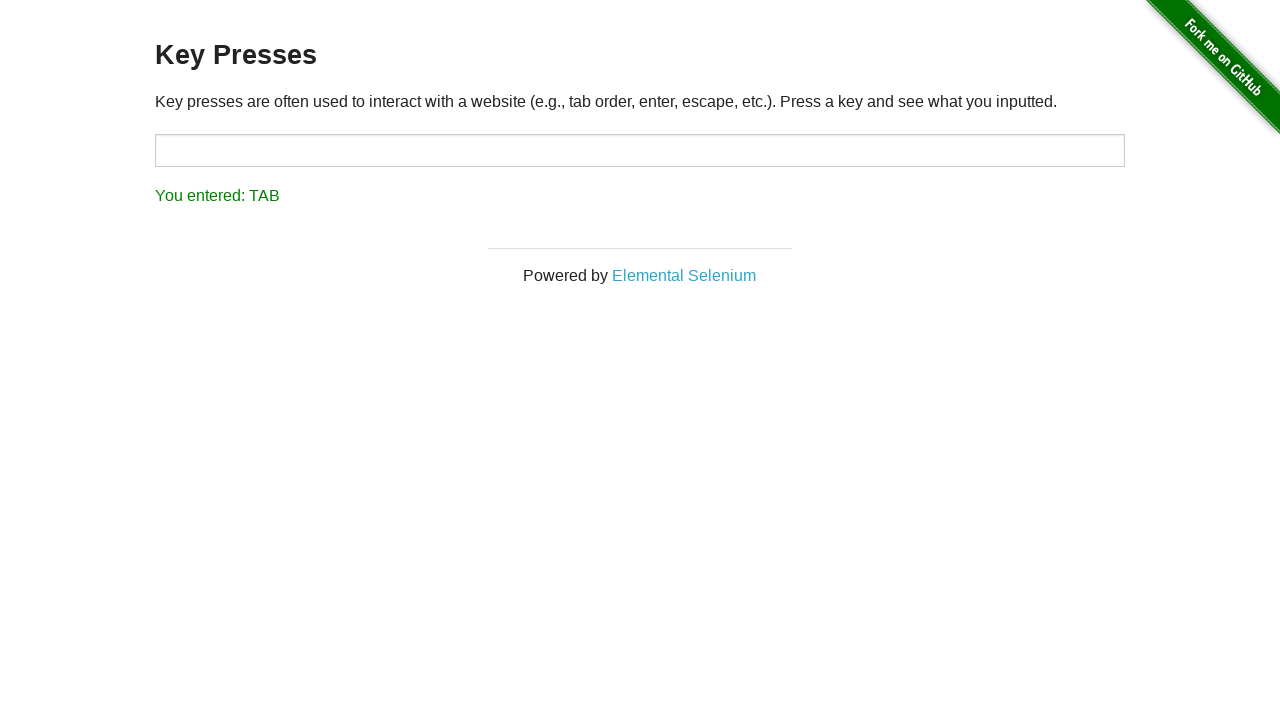

Result element loaded
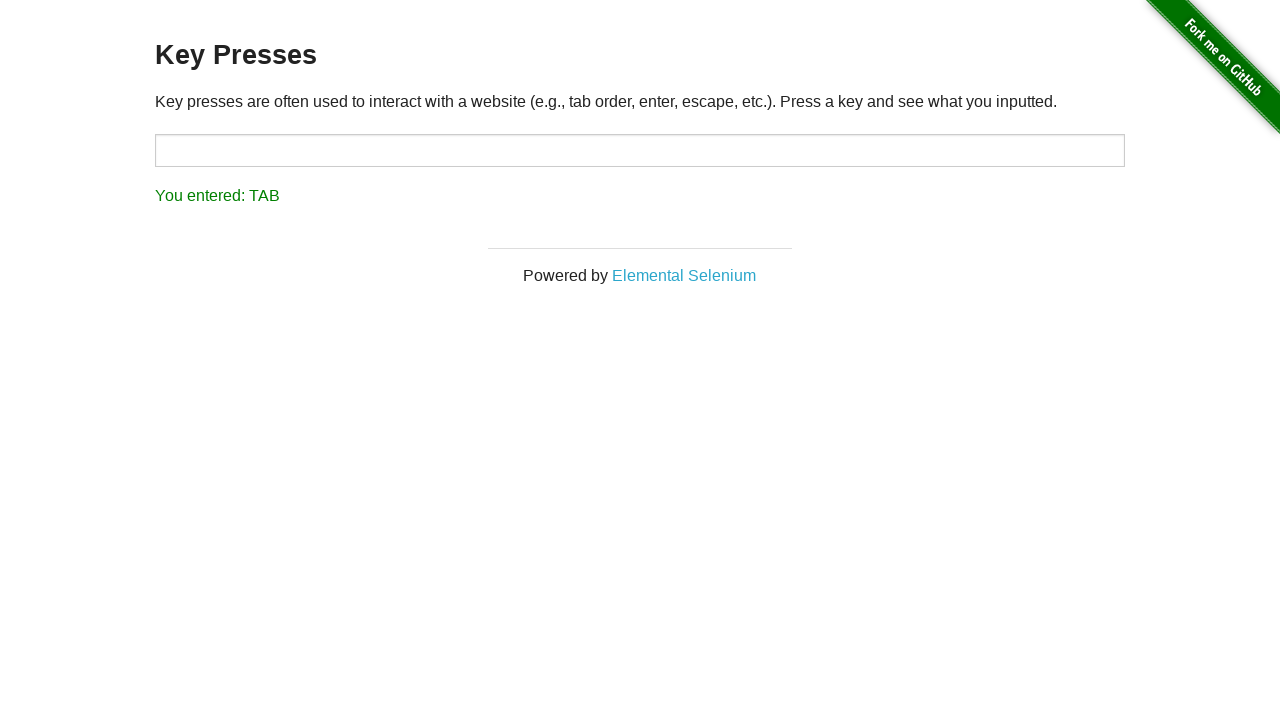

Retrieved result text content
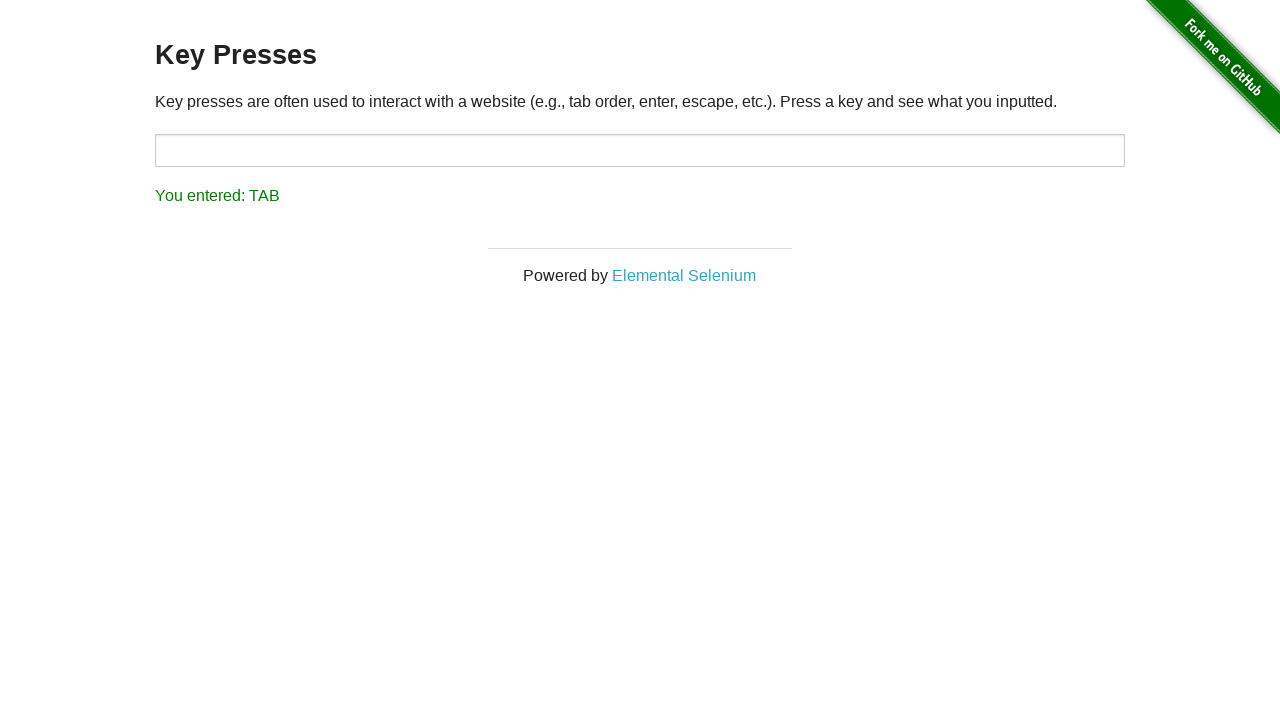

Verified result text equals 'You entered: TAB'
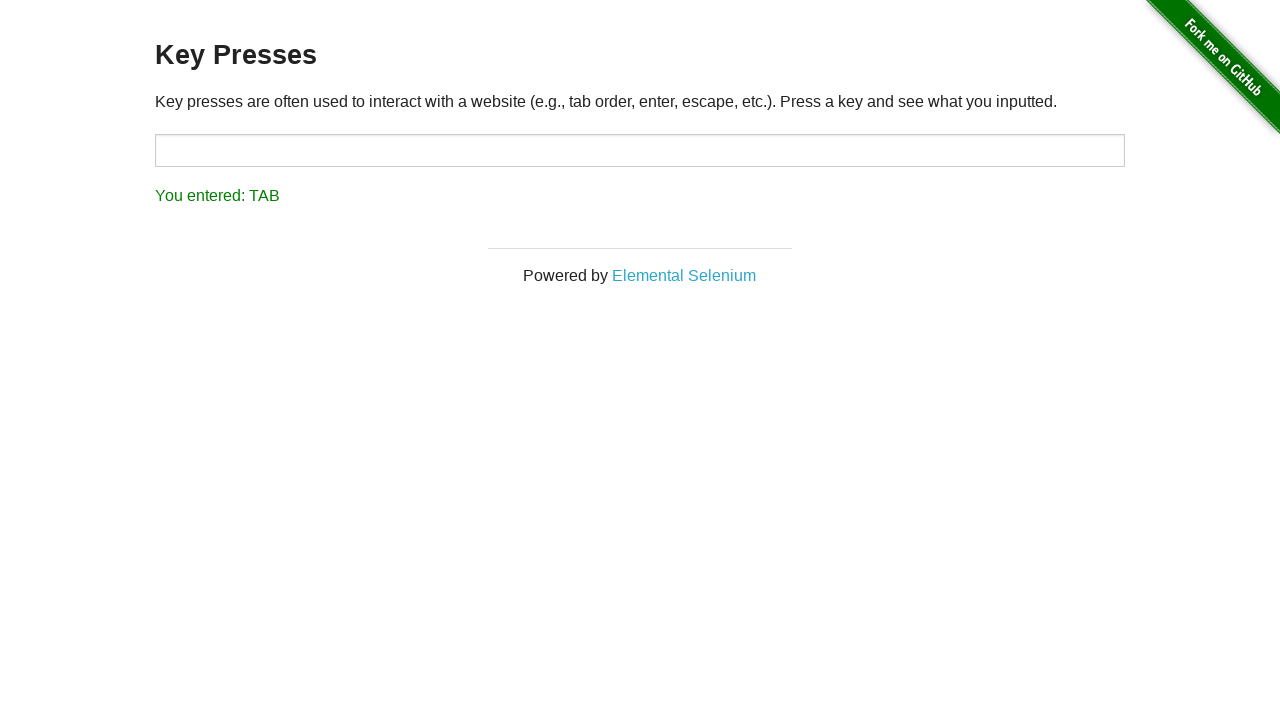

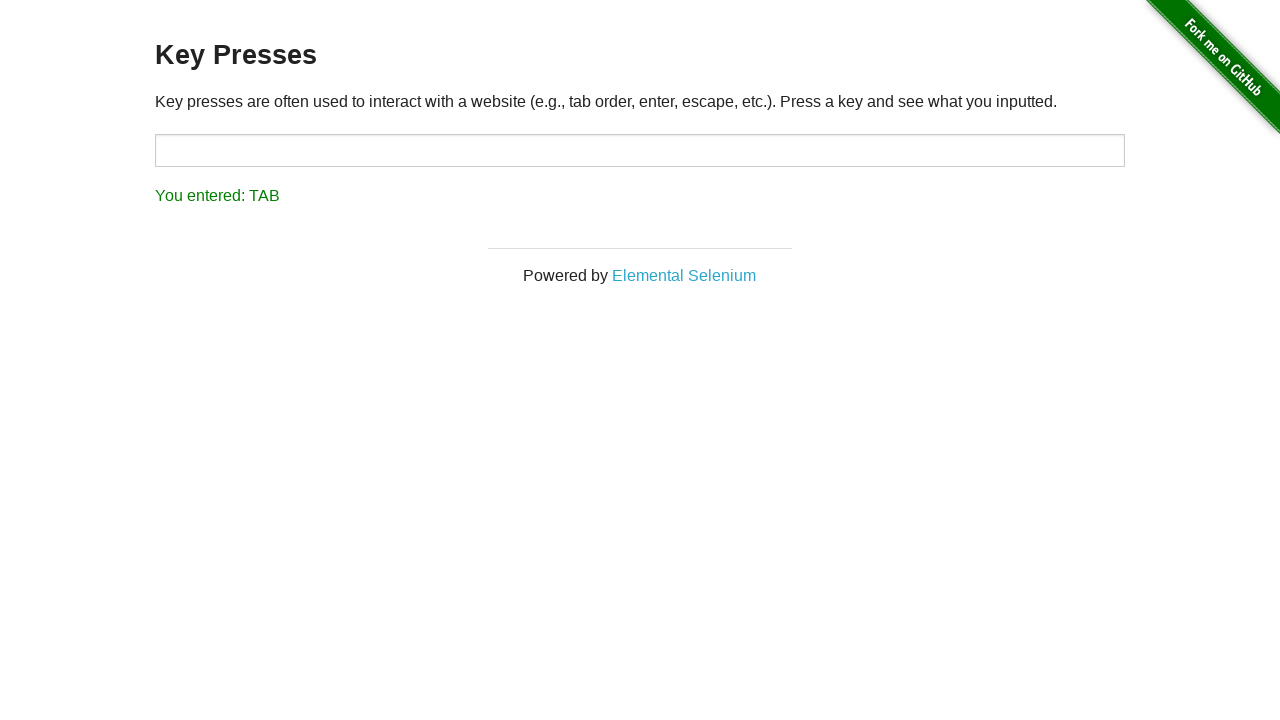